Tests Indian railway train search functionality by entering origin and destination stations, toggling a date filter, and verifying train results are displayed

Starting URL: https://erail.in/

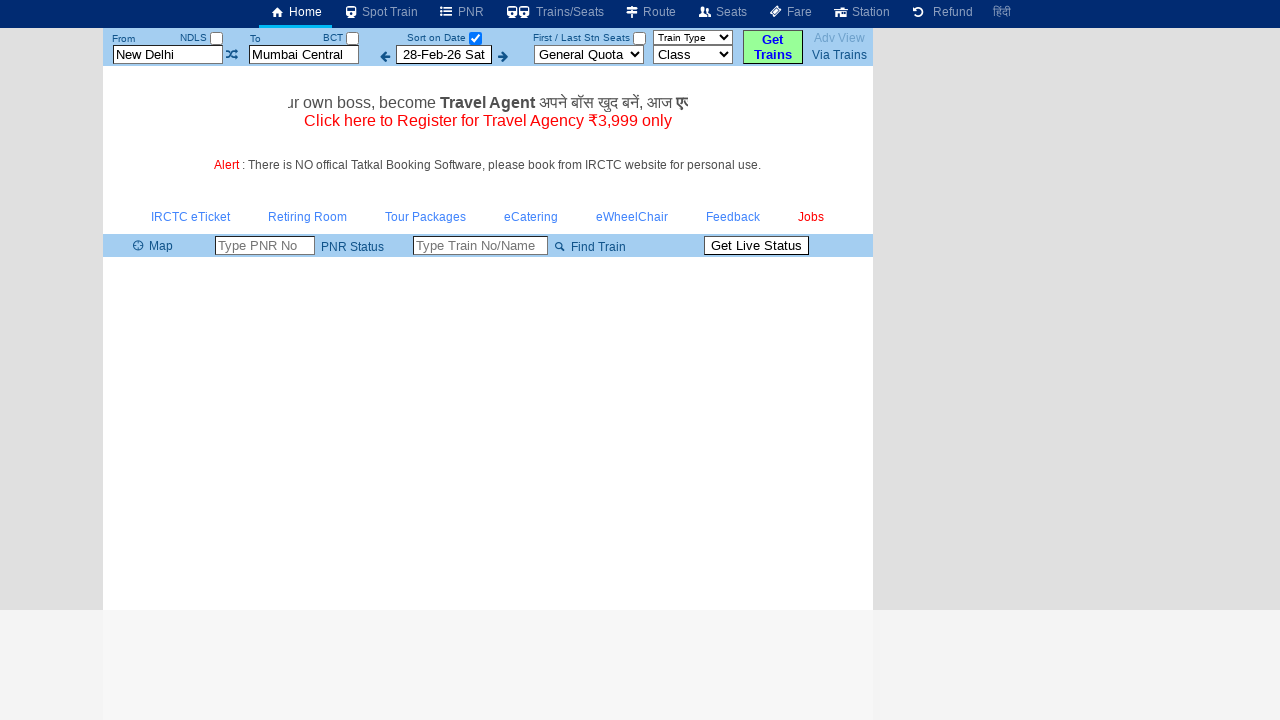

Cleared the 'From Station' field on #txtStationFrom
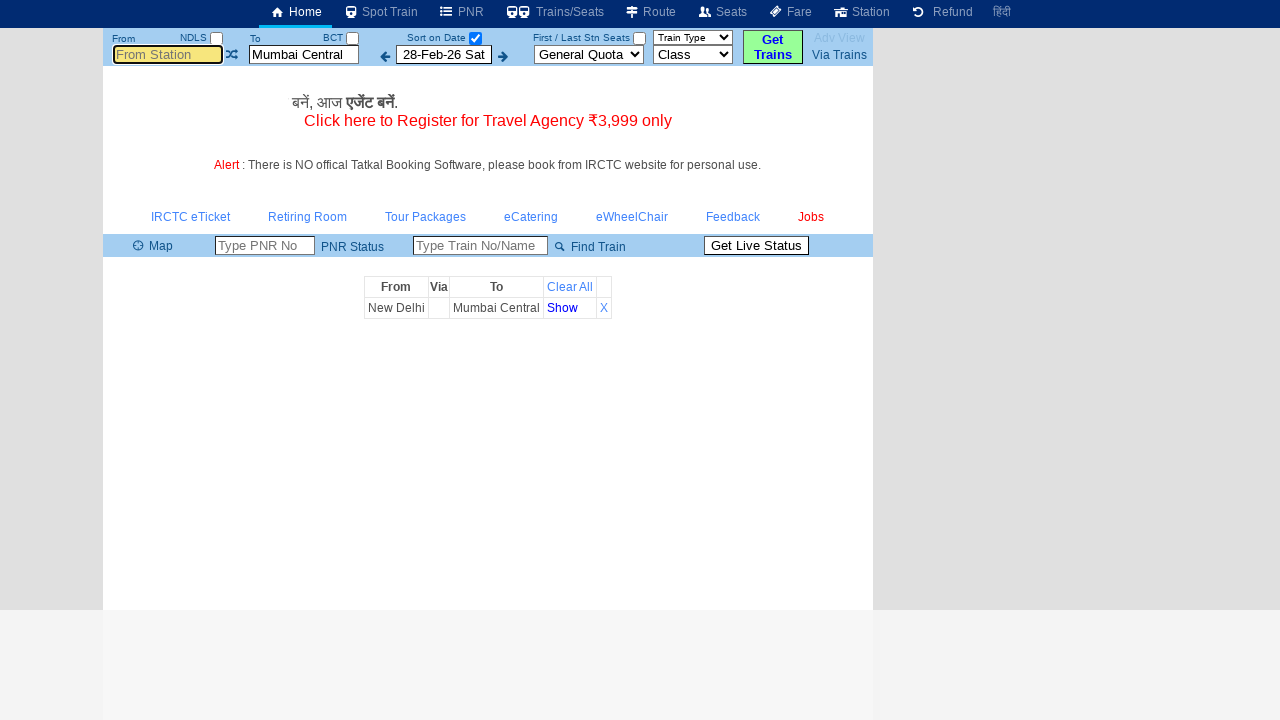

Filled 'From Station' field with 'MAS' (Chennai Central) on #txtStationFrom
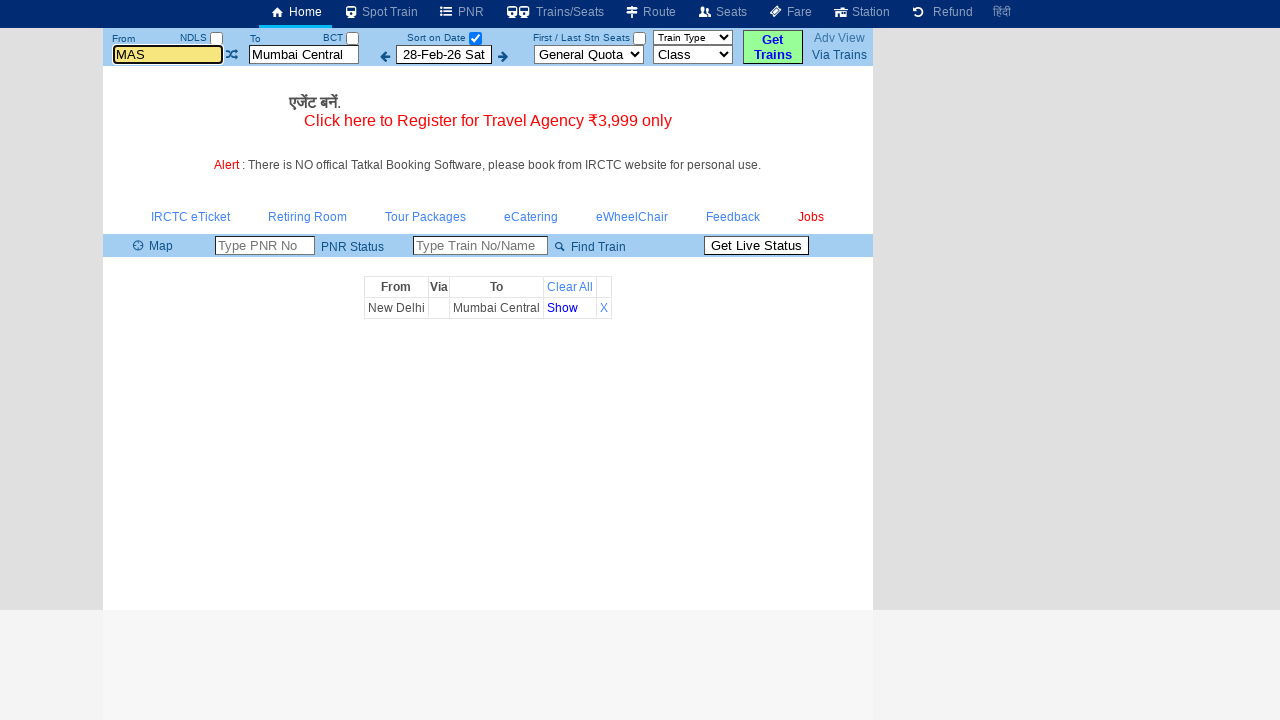

Waited 200ms for station input processing
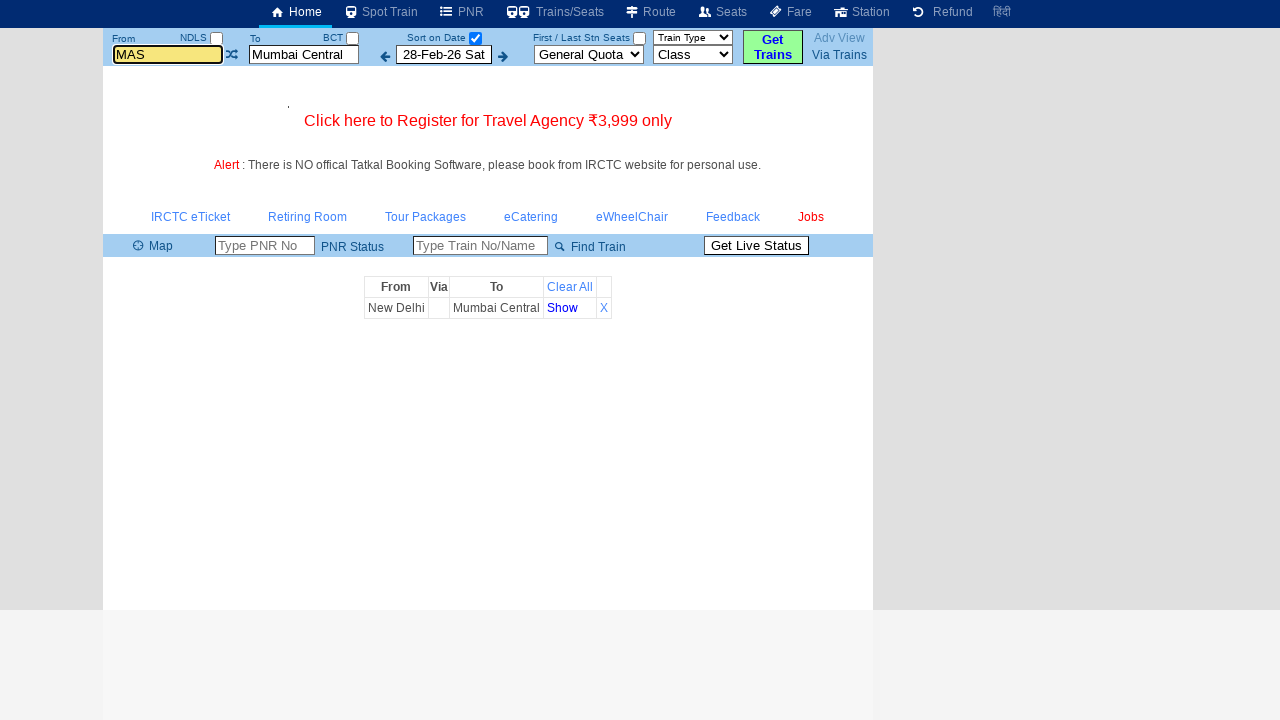

Pressed Enter to confirm 'From Station' selection on #txtStationFrom
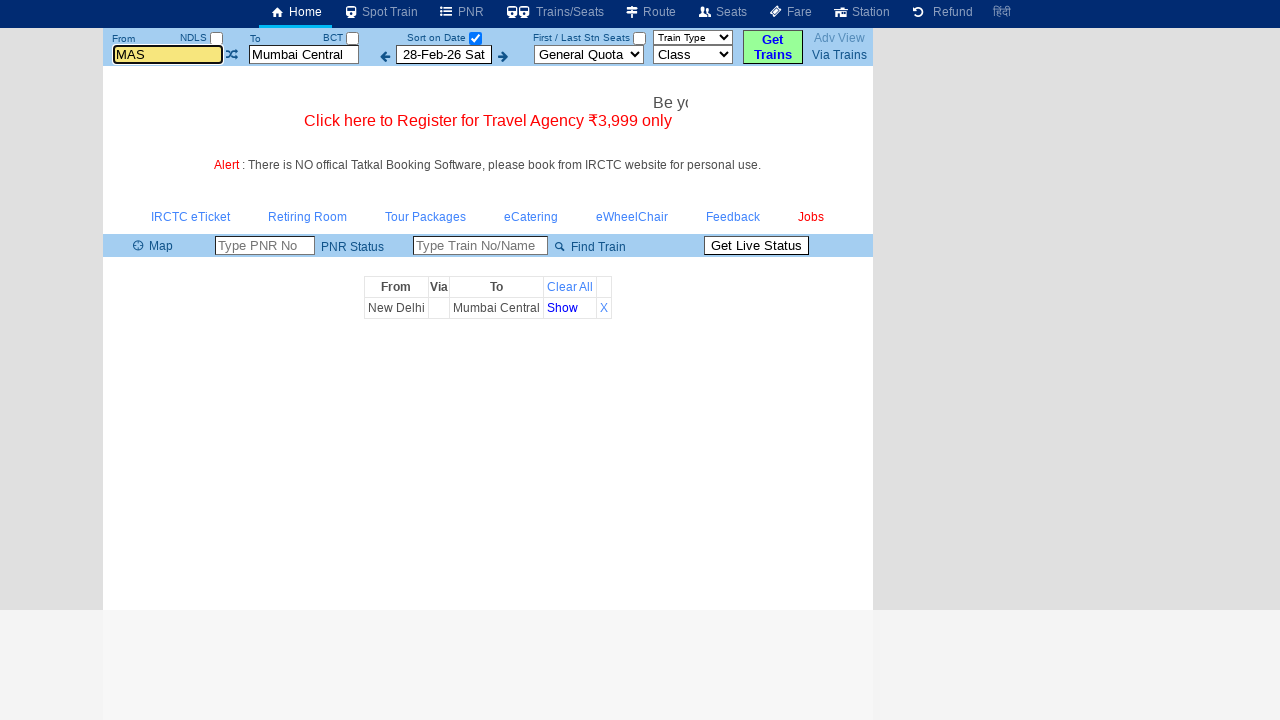

Cleared the 'To Station' field on #txtStationTo
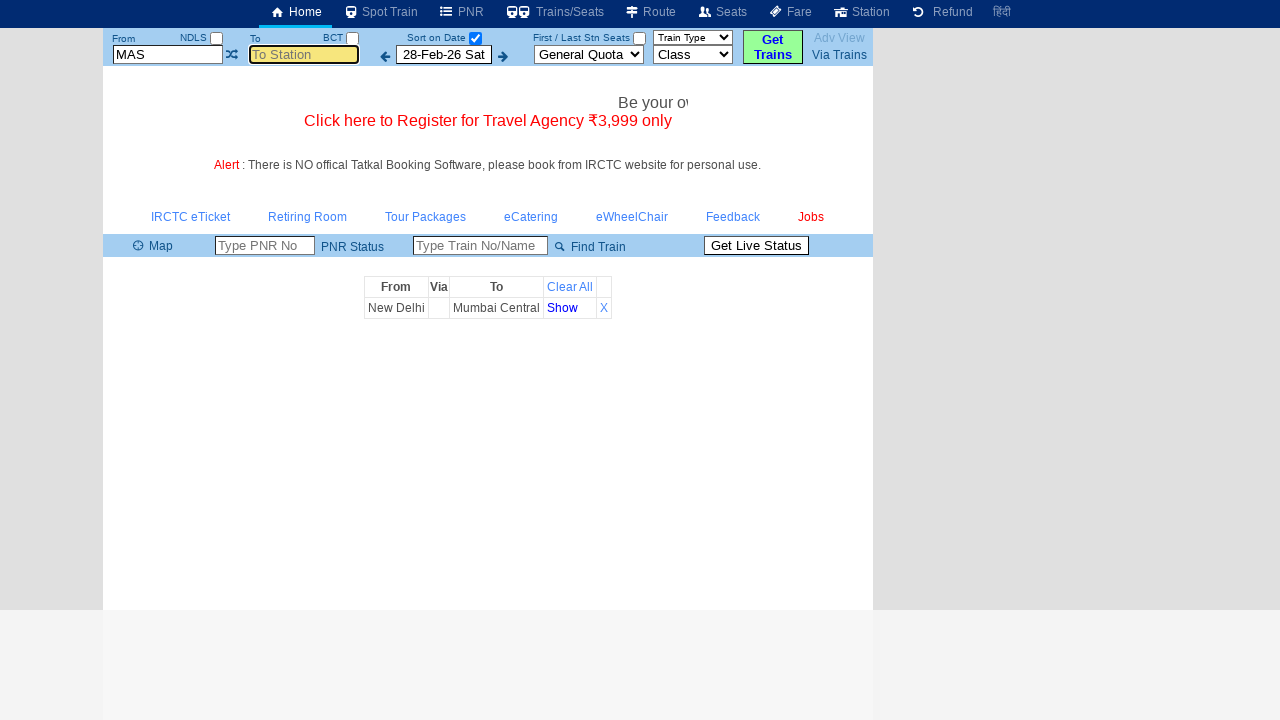

Filled 'To Station' field with 'CBE' (Coimbatore) on #txtStationTo
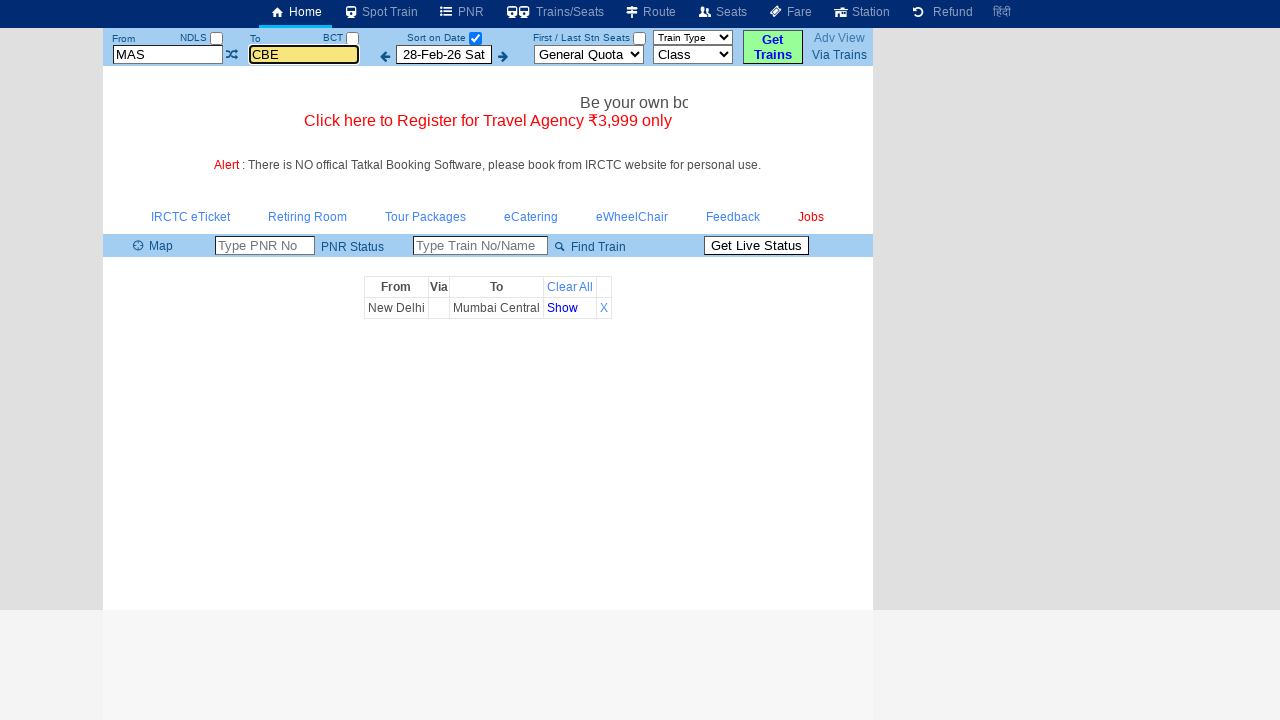

Waited 200ms for station input processing
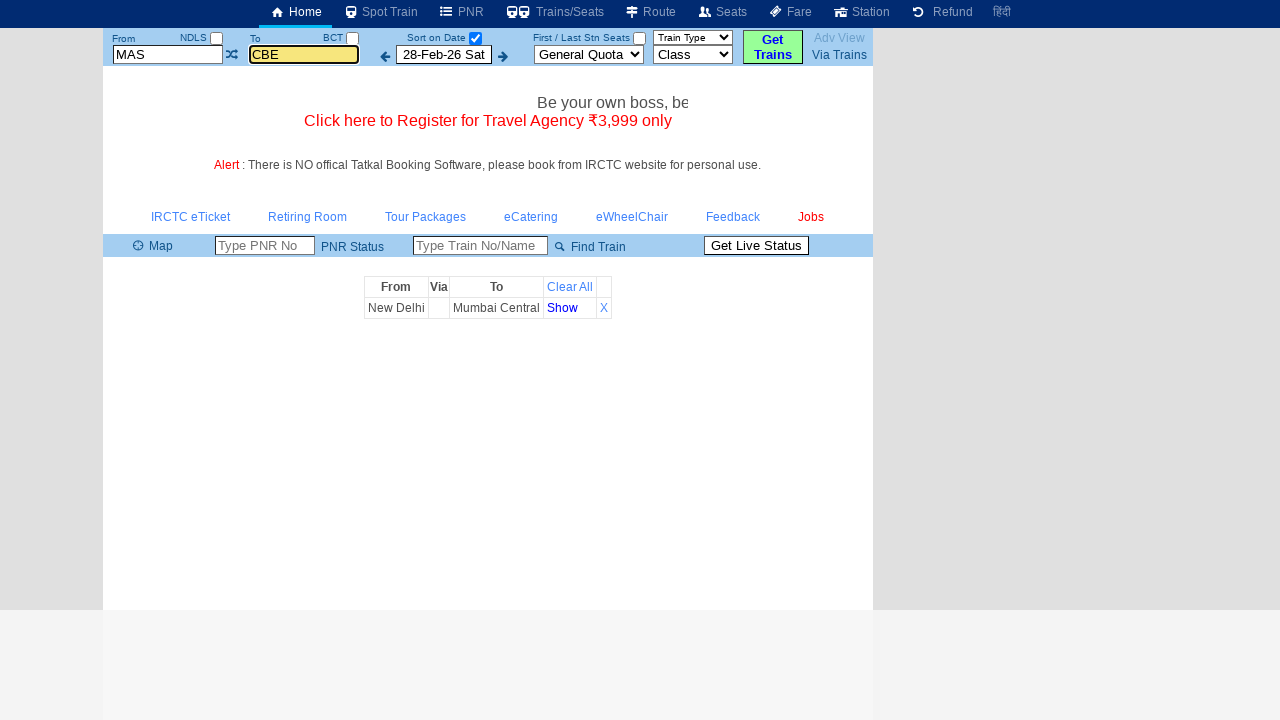

Pressed Enter to confirm 'To Station' selection on #txtStationTo
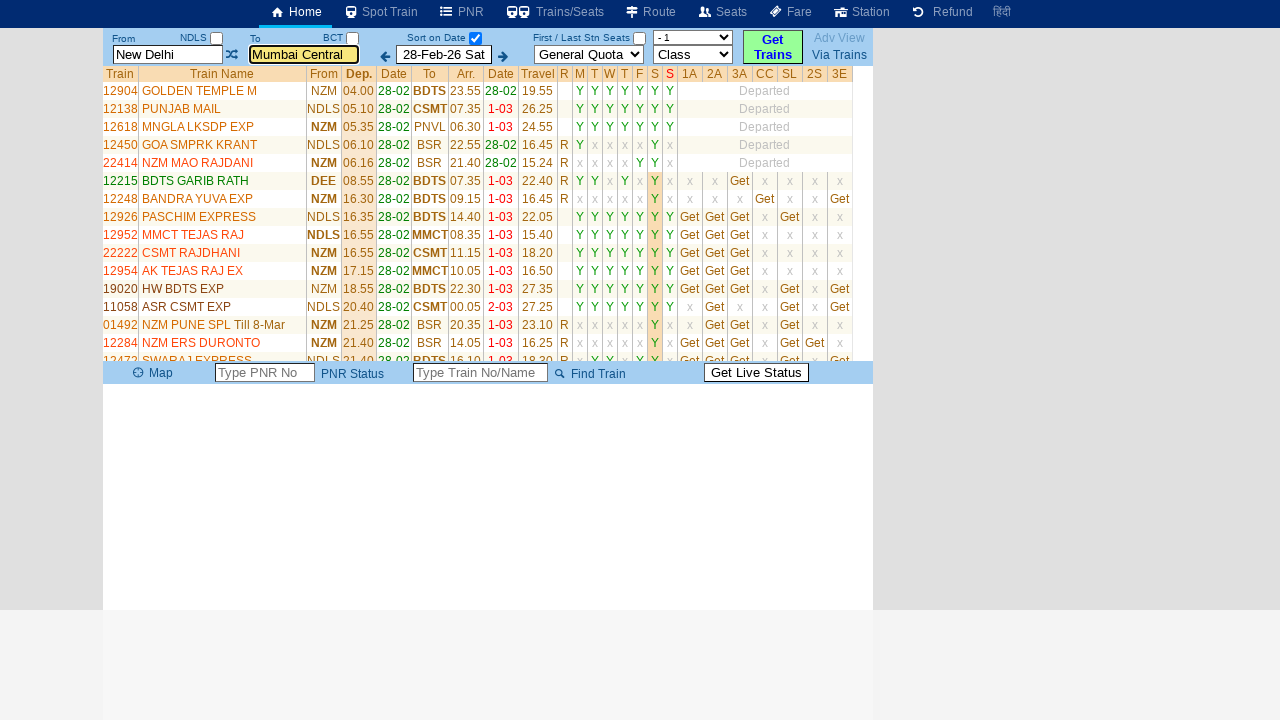

Toggled the date filter checkbox at (475, 38) on #chkSelectDateOnly
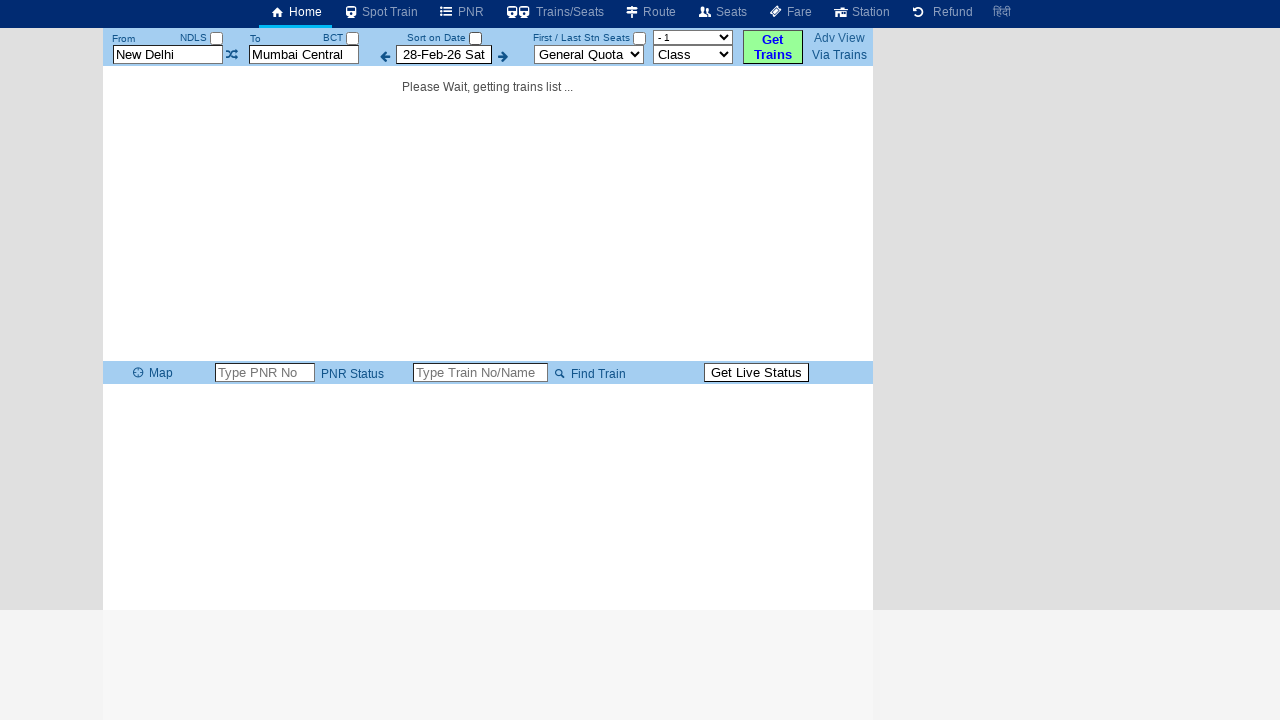

Train results table loaded with train links visible
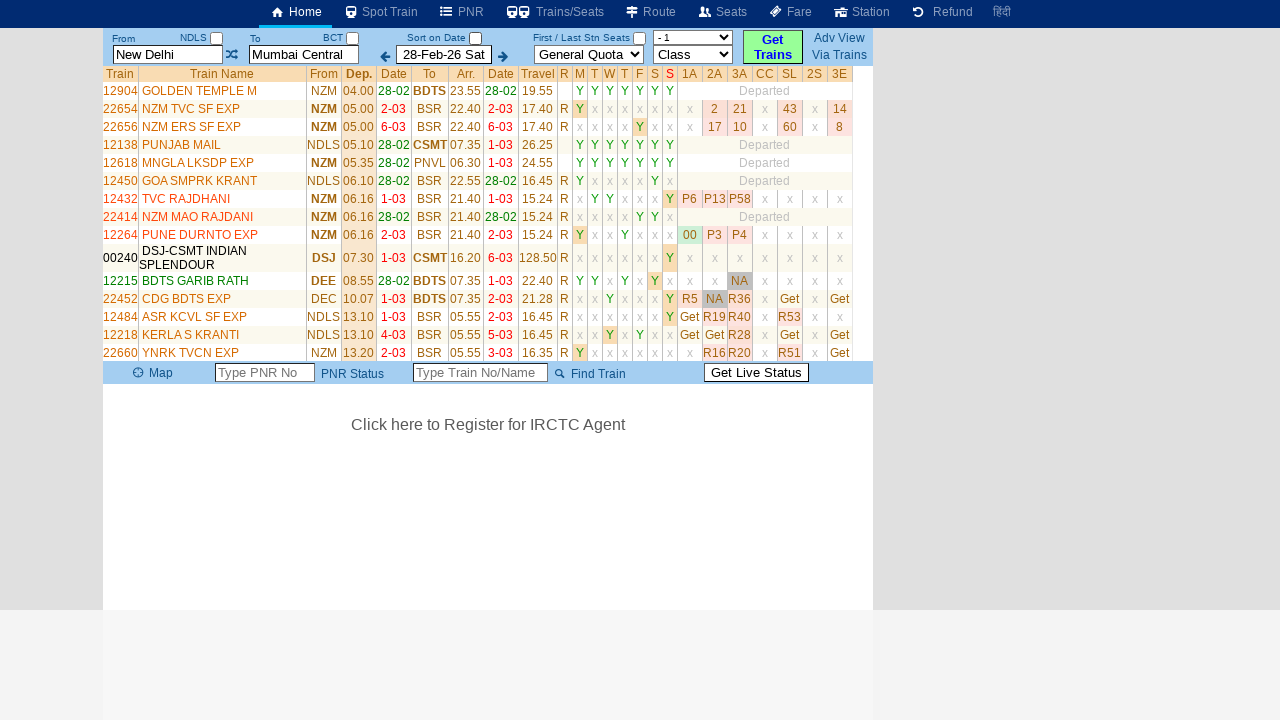

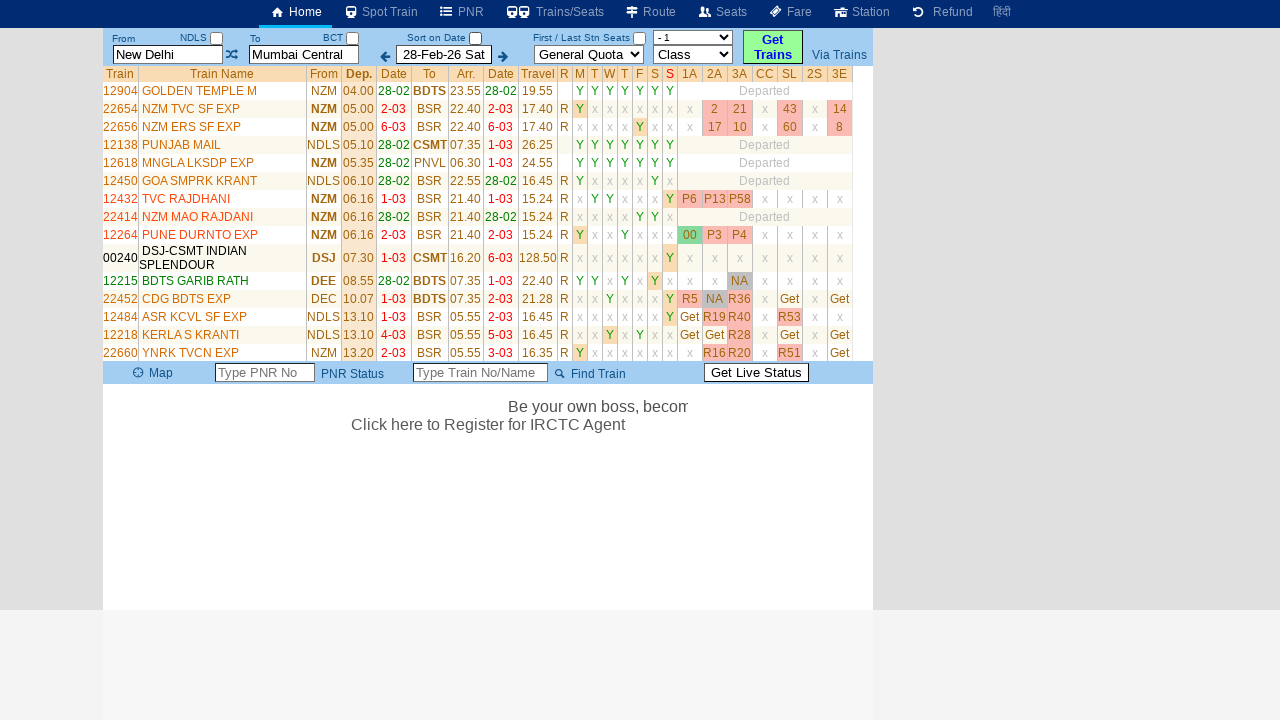